Tests a web table by iterating through table rows, finding specific values (price '35' and course 'Advanced Selenium'), and verifying associated data in adjacent cells.

Starting URL: https://rahulshettyacademy.com/AutomationPractice/

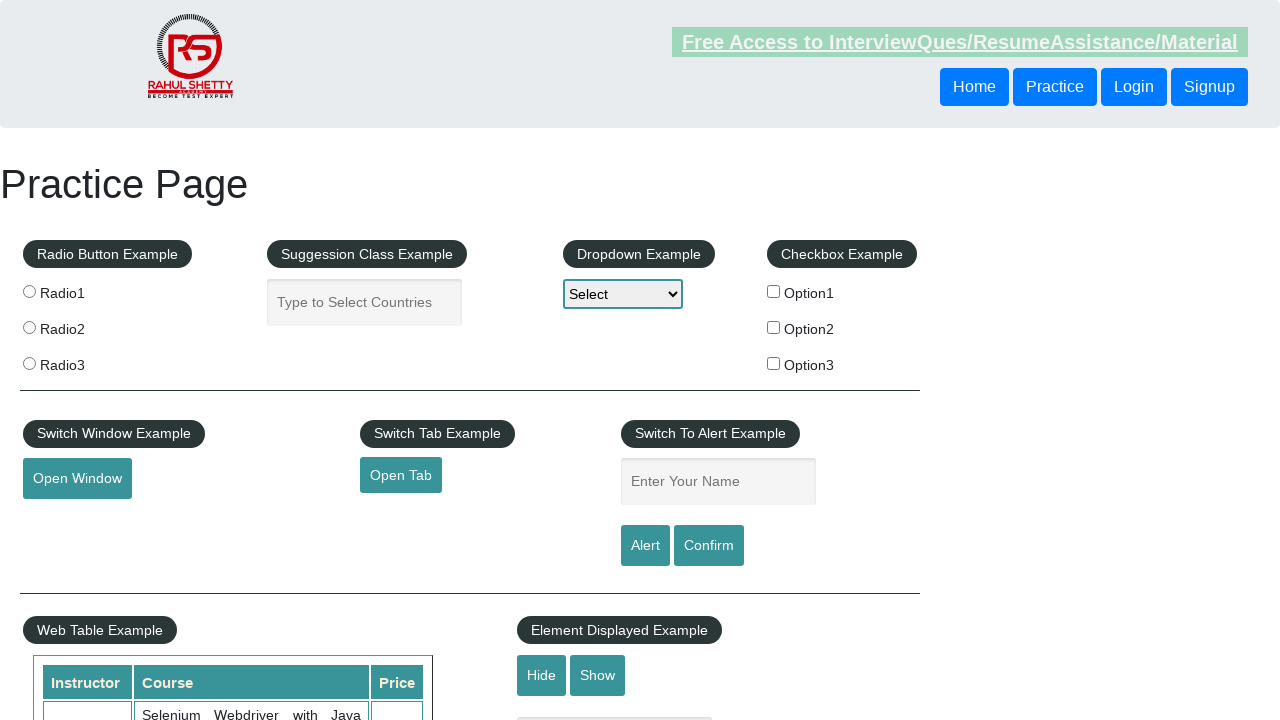

Waited for web table to load with selector '.table-display'
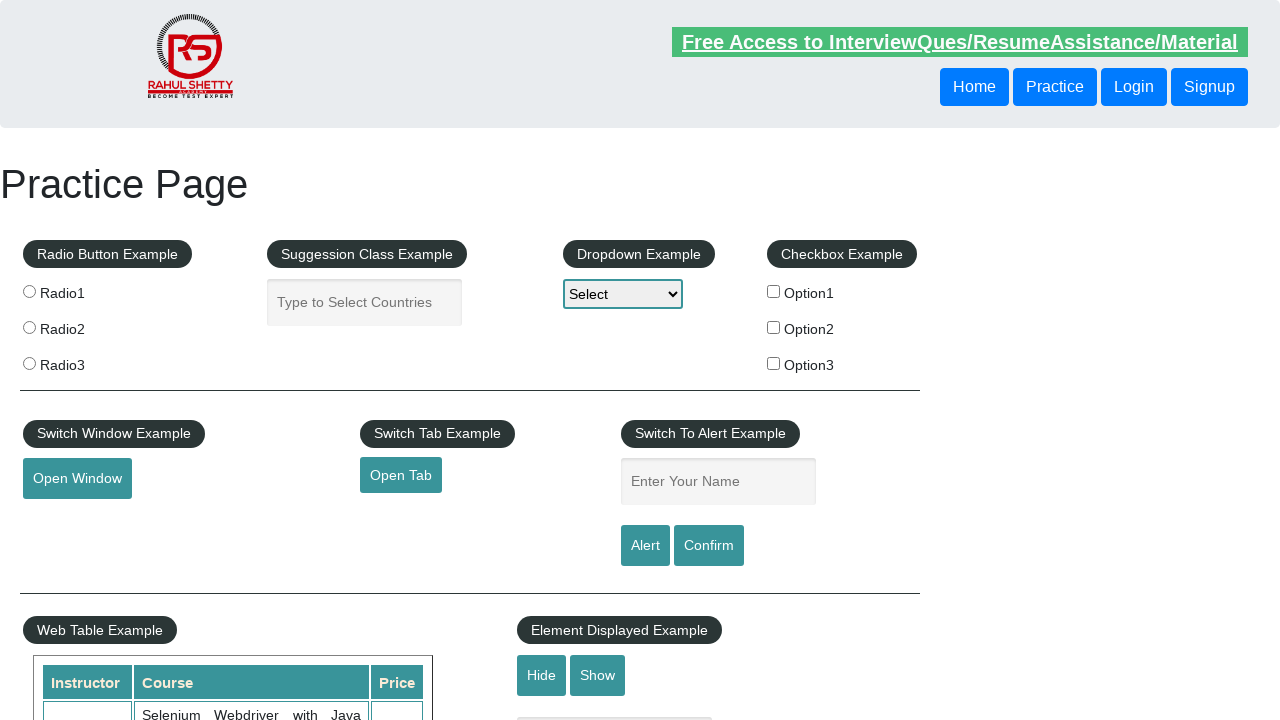

Retrieved all price cells from 3rd column of web table
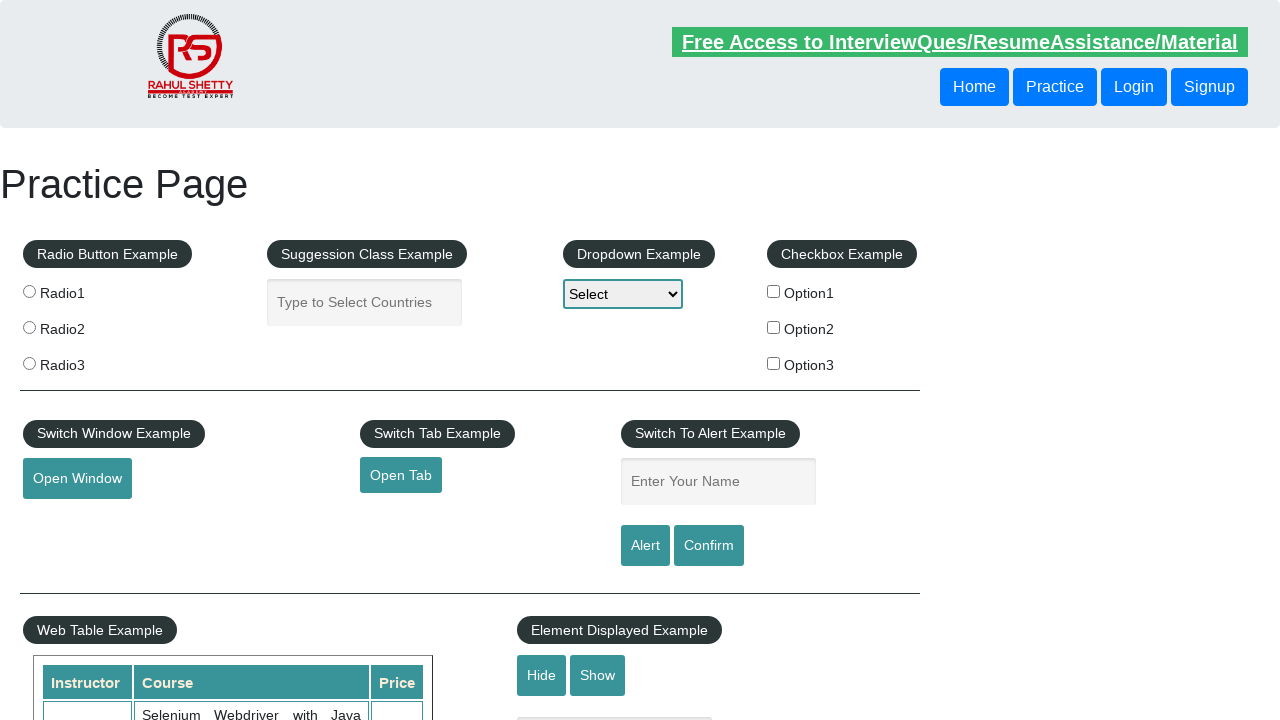

Retrieved text content from price cell at index 0: '30'
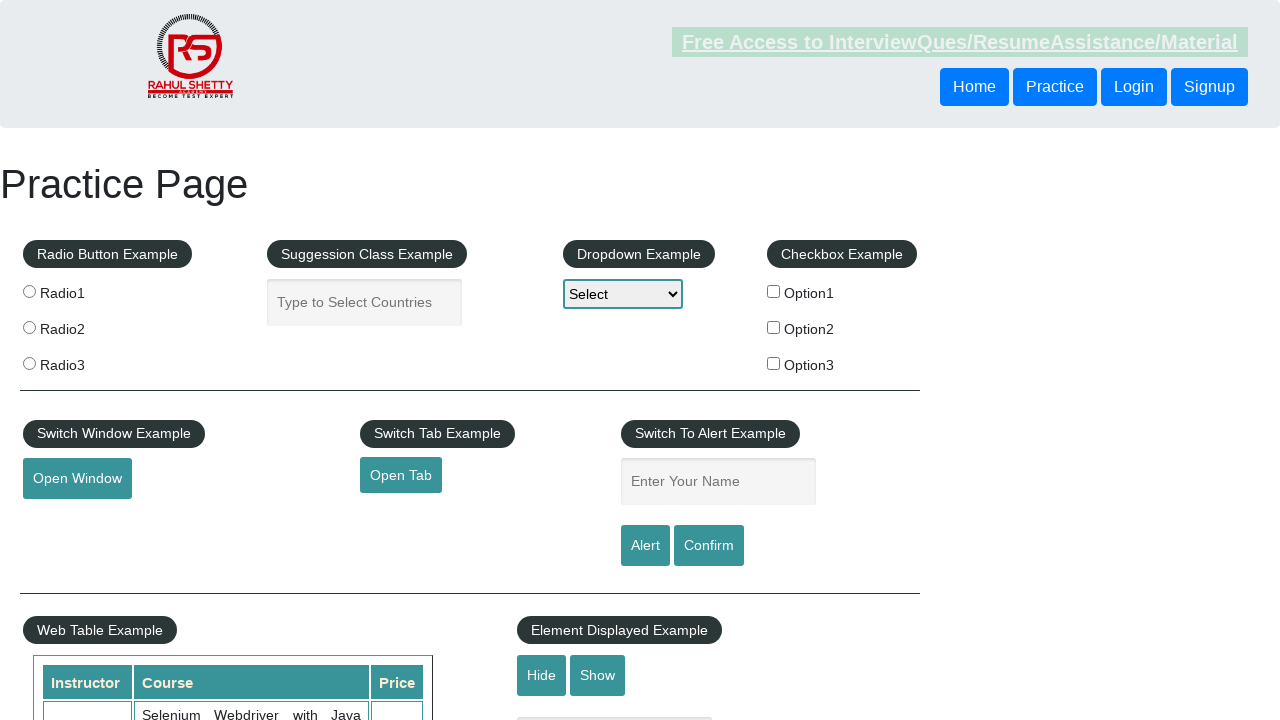

Retrieved text content from price cell at index 1: '25'
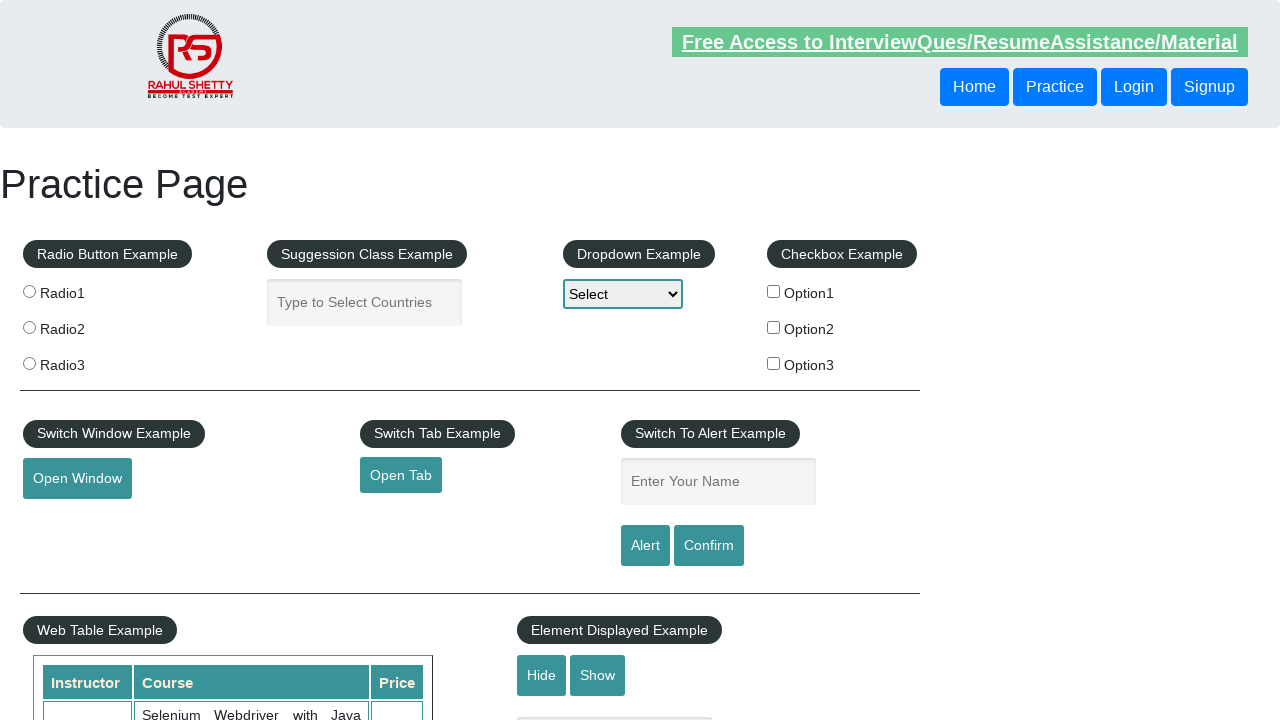

Retrieved text content from price cell at index 2: '30'
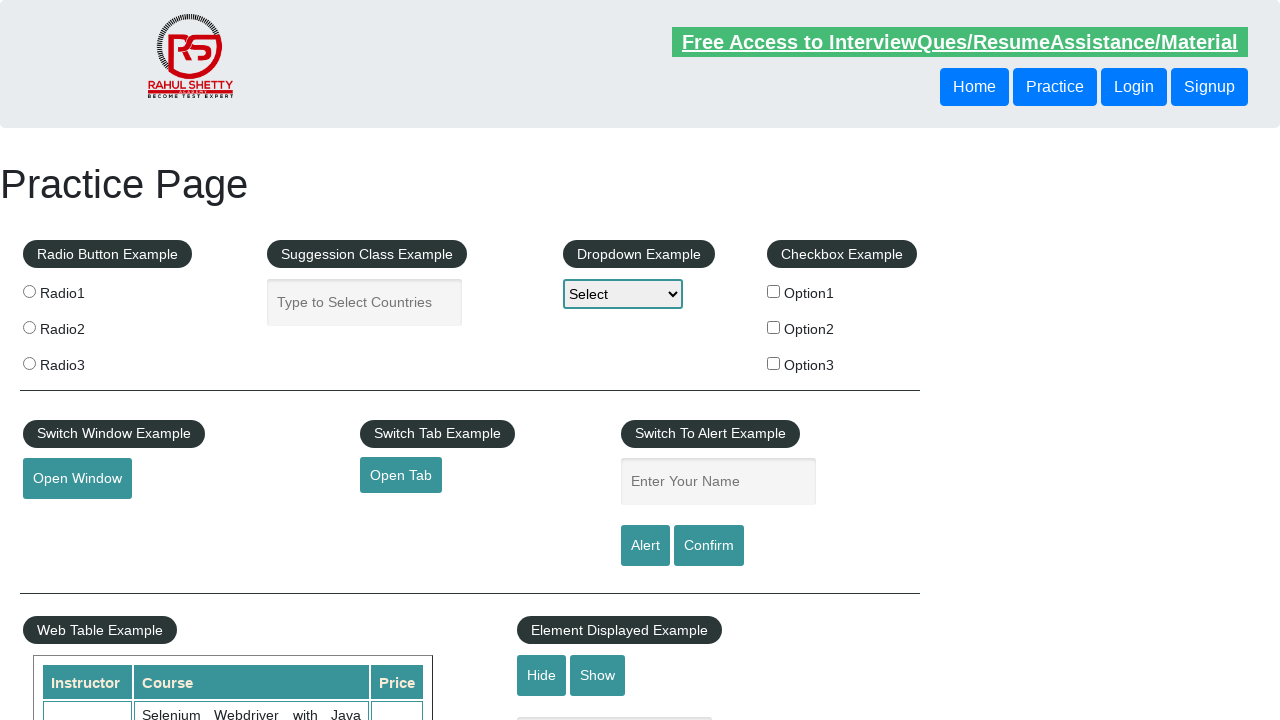

Retrieved text content from price cell at index 3: '20'
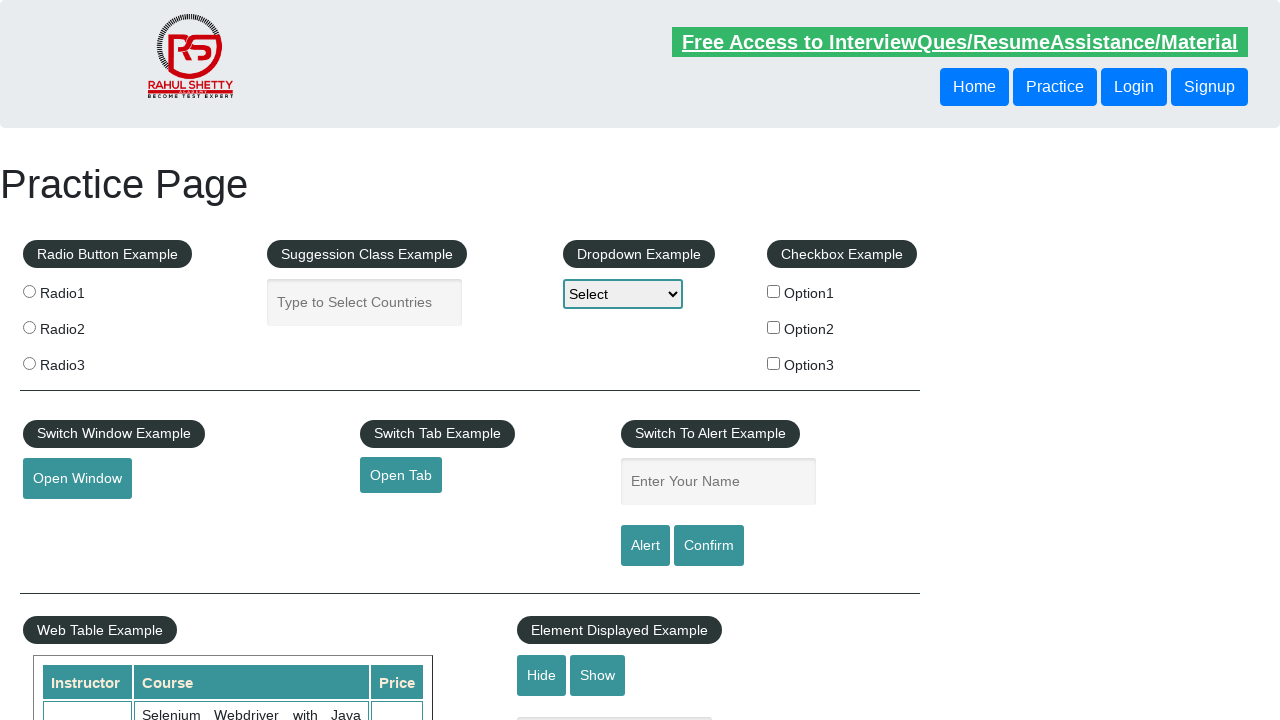

Retrieved text content from price cell at index 4: '25'
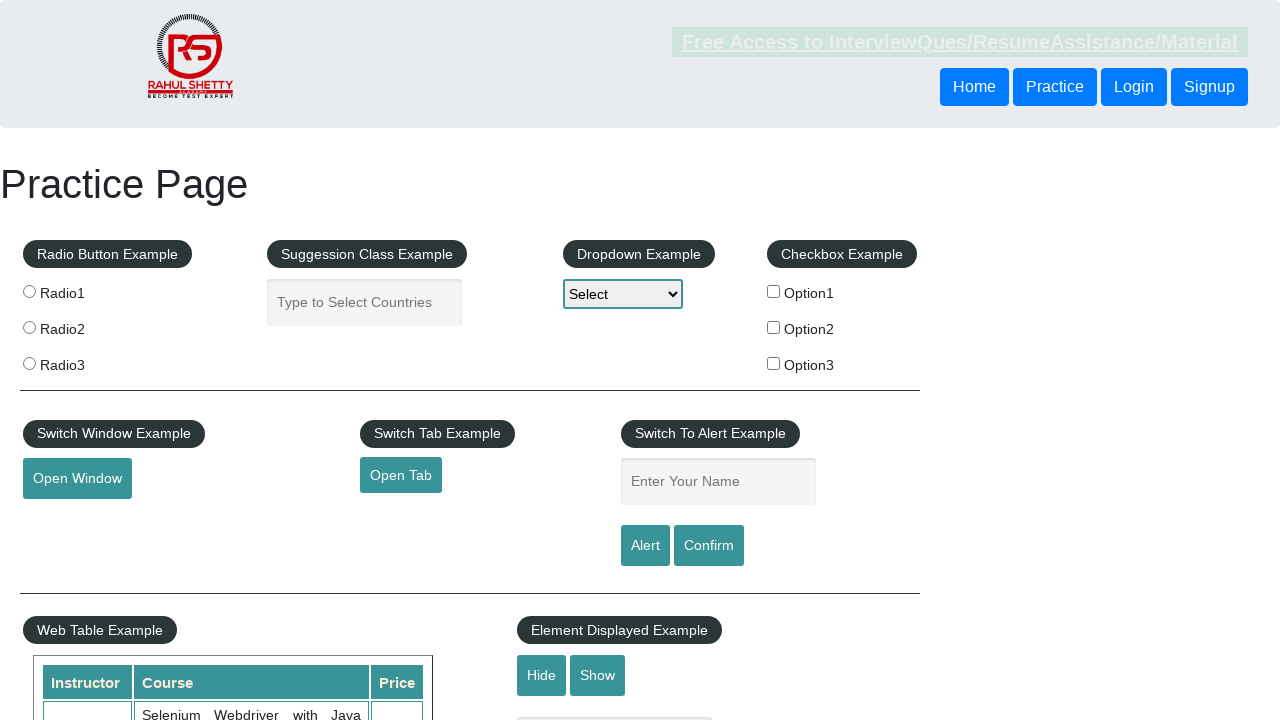

Retrieved text content from price cell at index 5: '35'
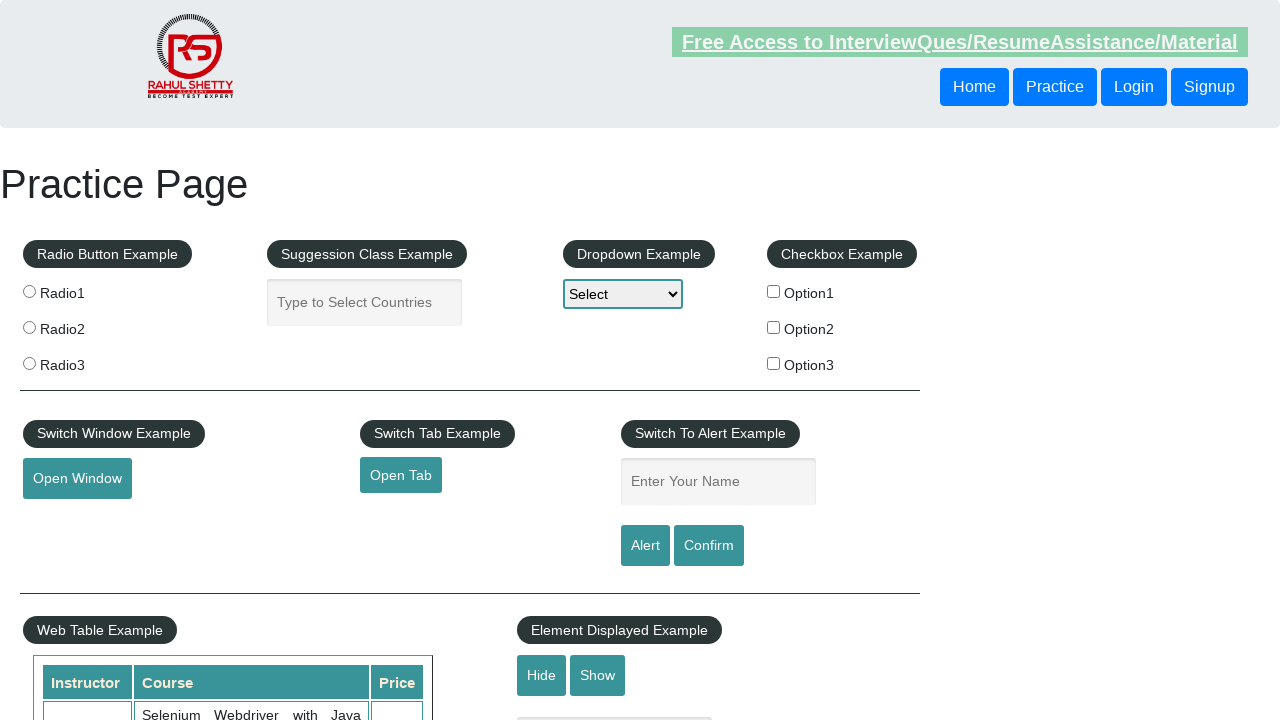

Located course cell at index 5 for price '35'
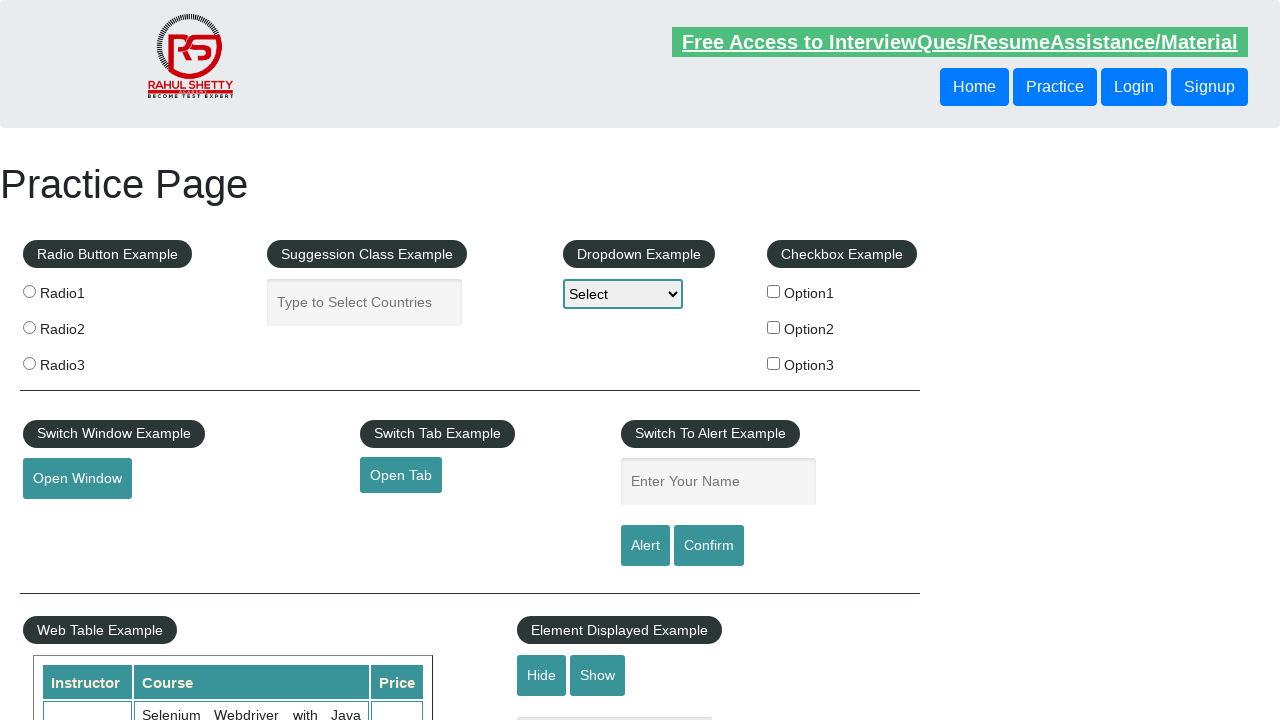

Retrieved course name: 'WebServices / REST API Testing with SoapUI'
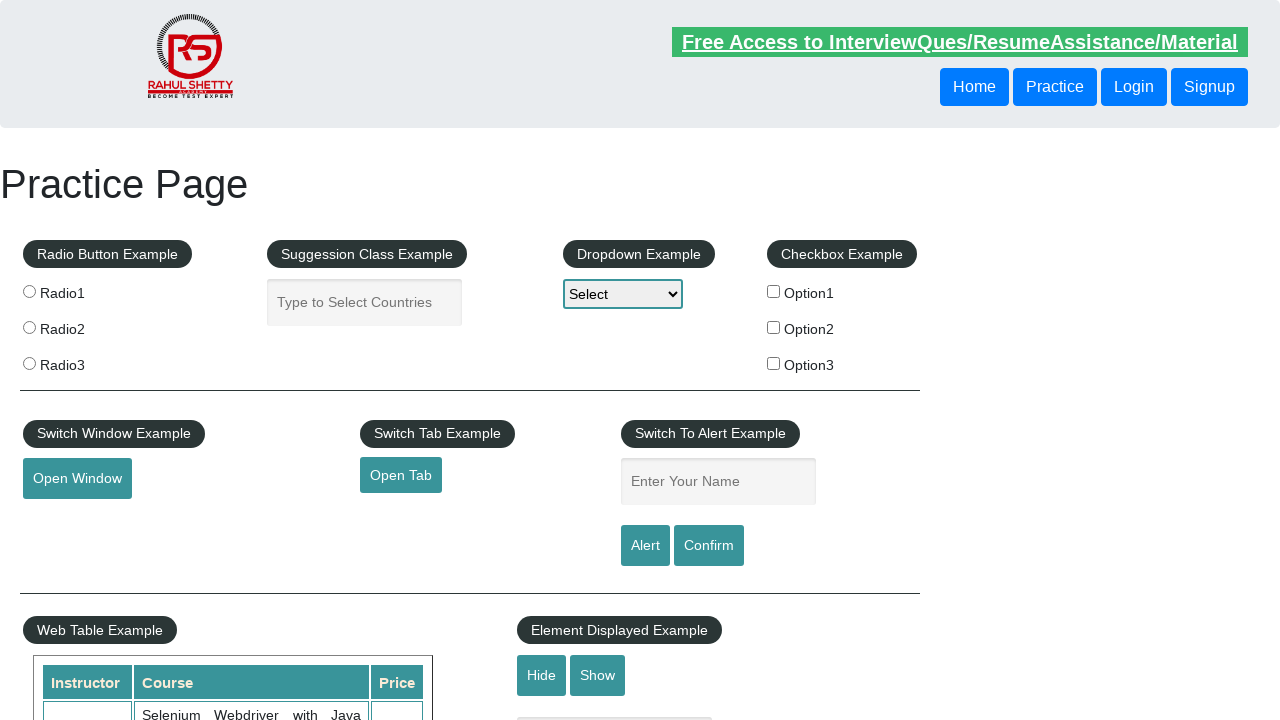

Verified 'WebServices' is present in course name
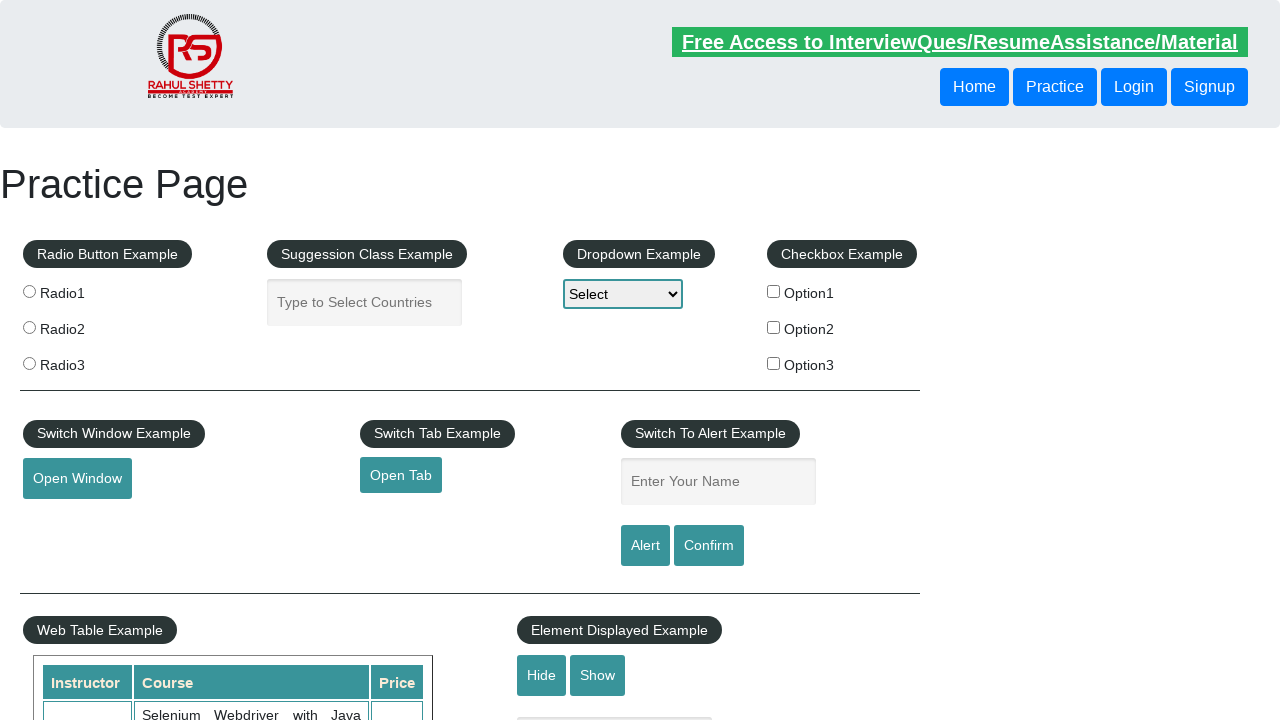

Verified exact course name matches 'WebServices / REST API Testing with SoapUI'
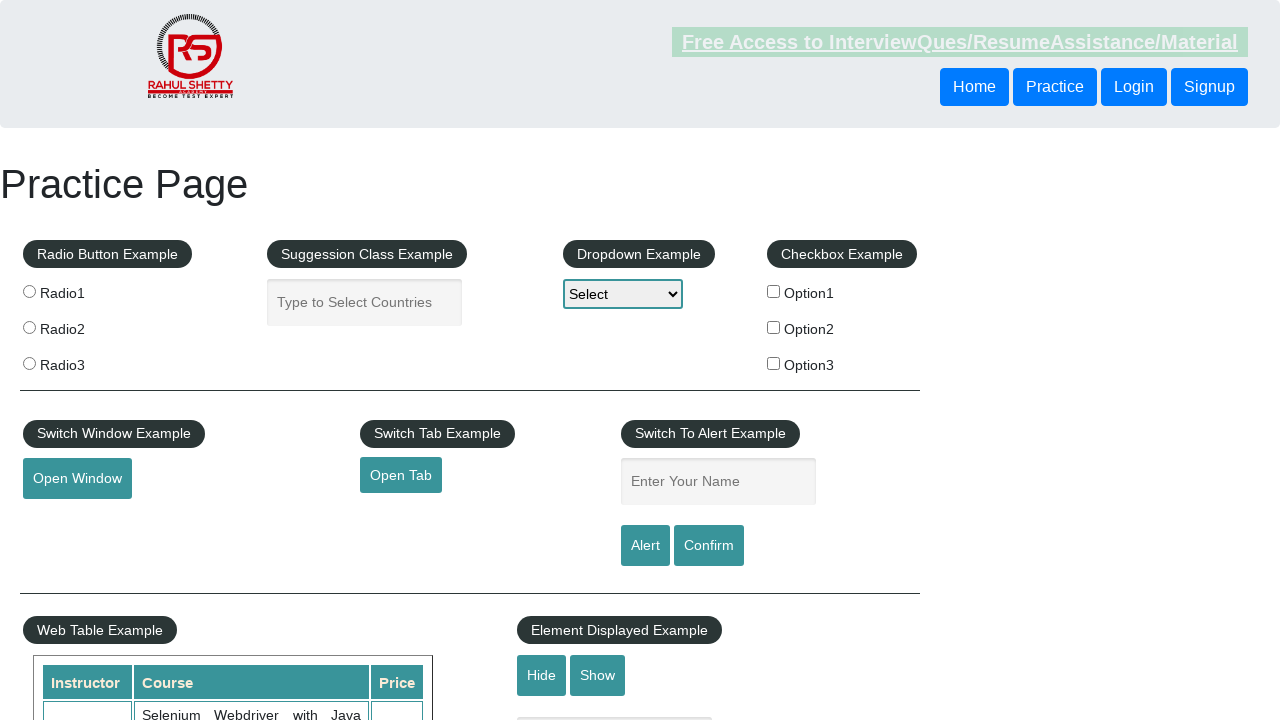

Retrieved text content from price cell at index 6: '25'
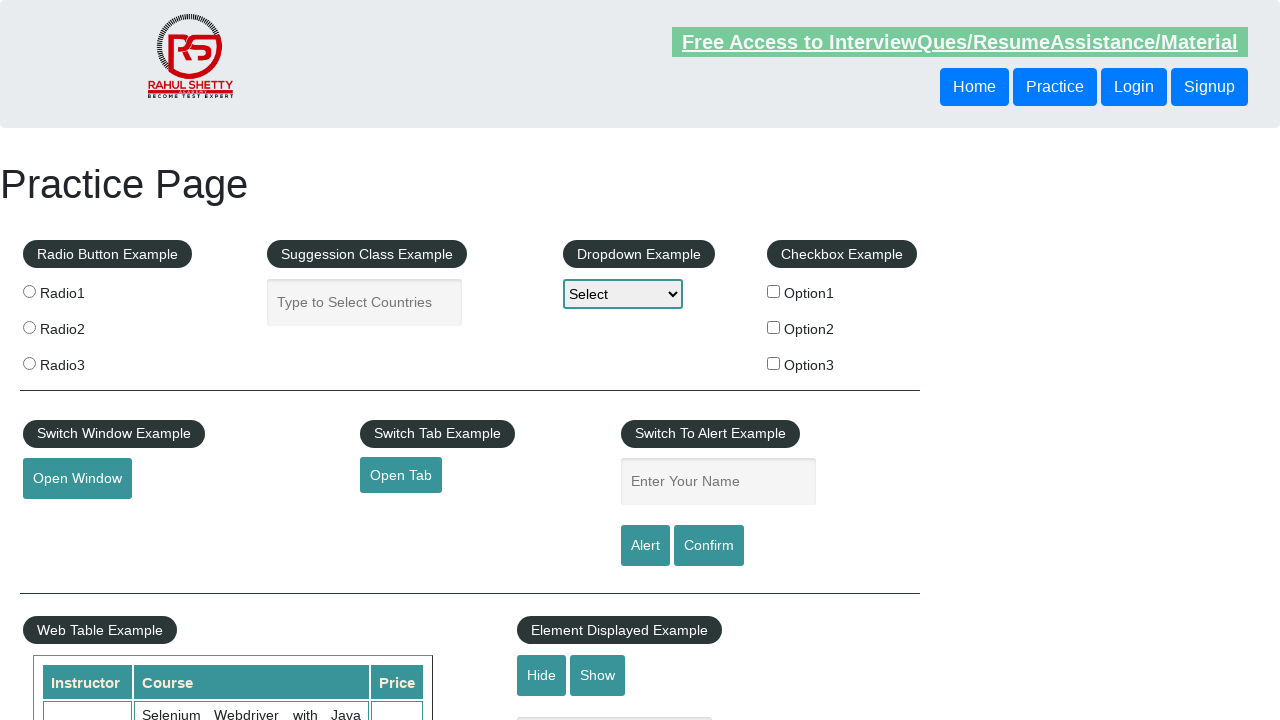

Retrieved text content from price cell at index 7: '25'
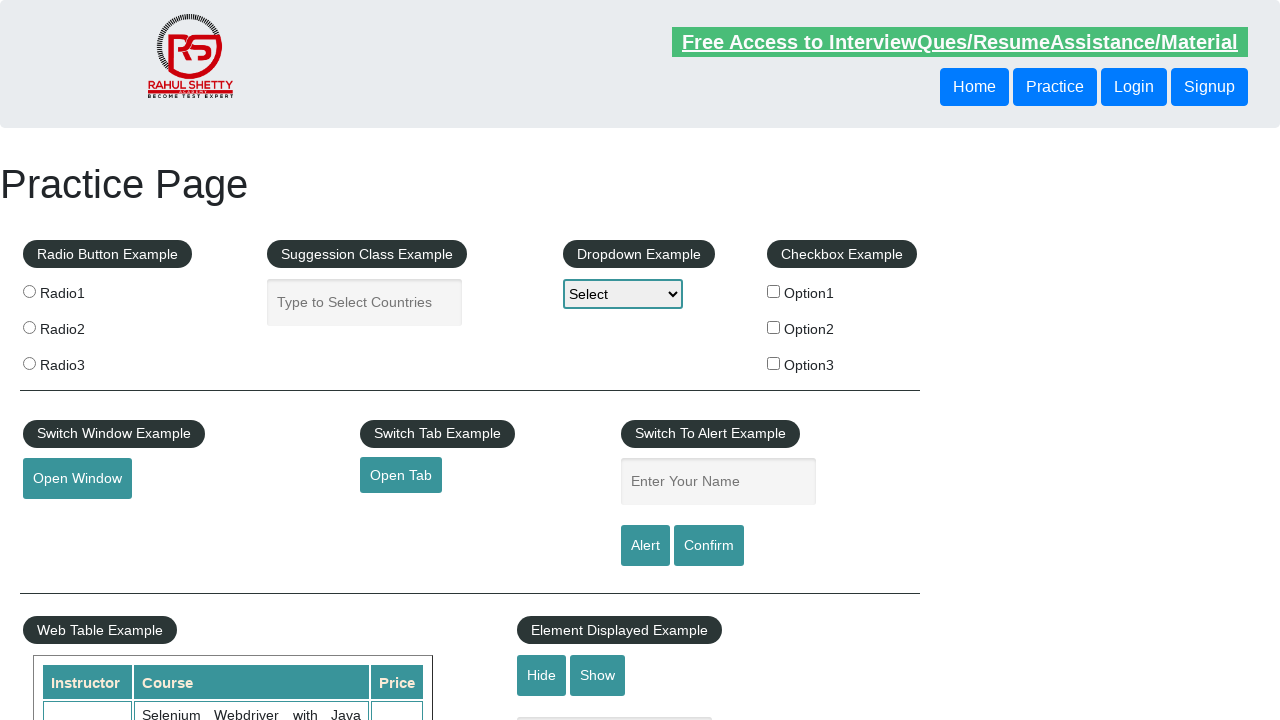

Retrieved text content from price cell at index 8: '20'
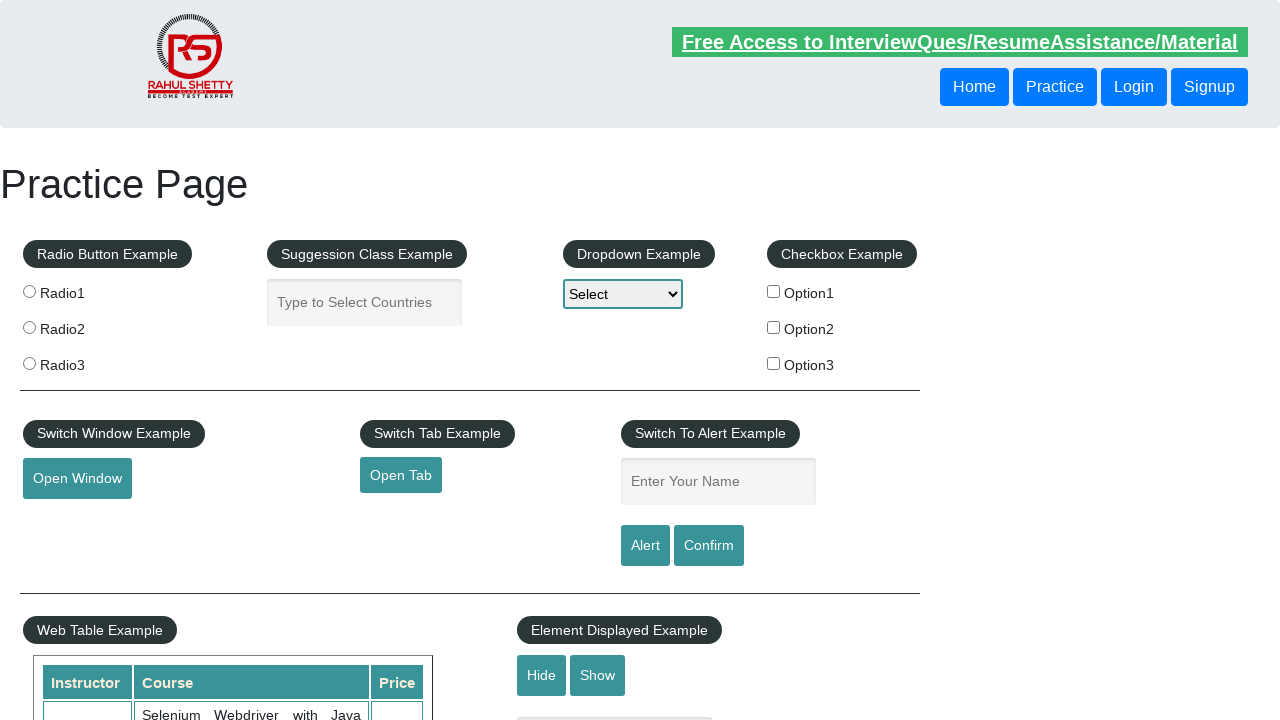

Retrieved text content from price cell at index 9: '0'
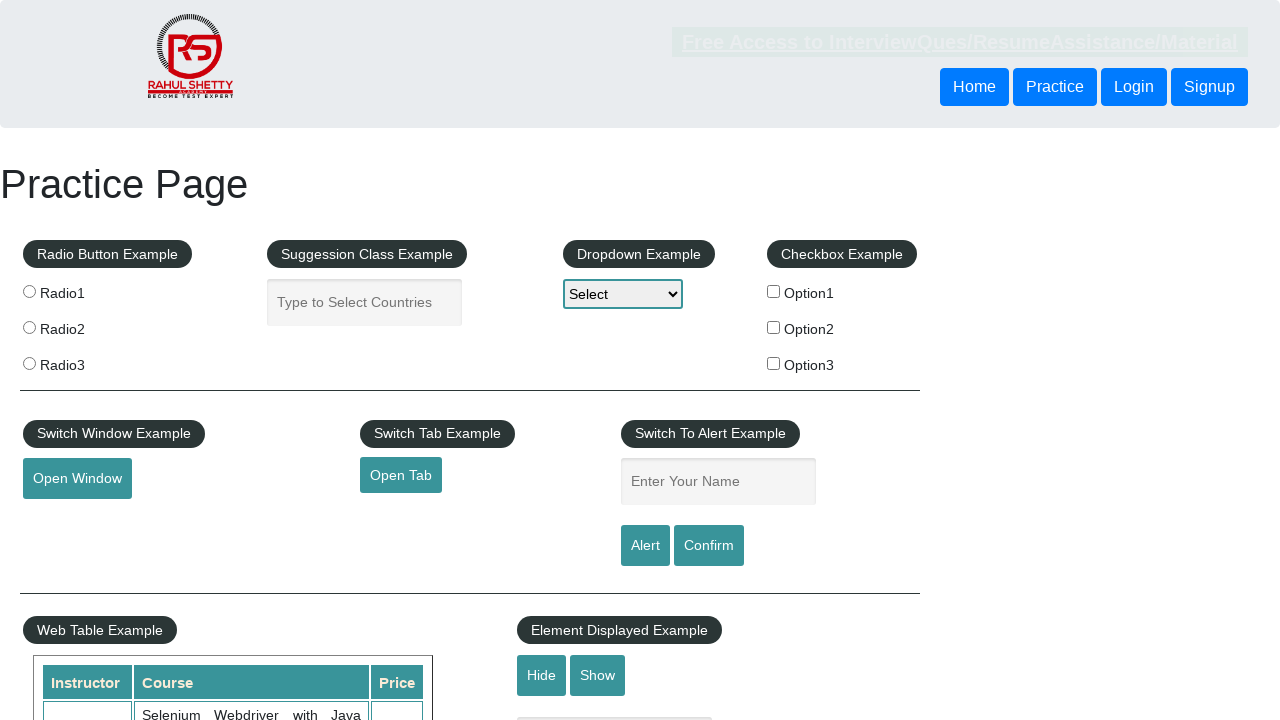

Retrieved all course name cells from 2nd column of web table
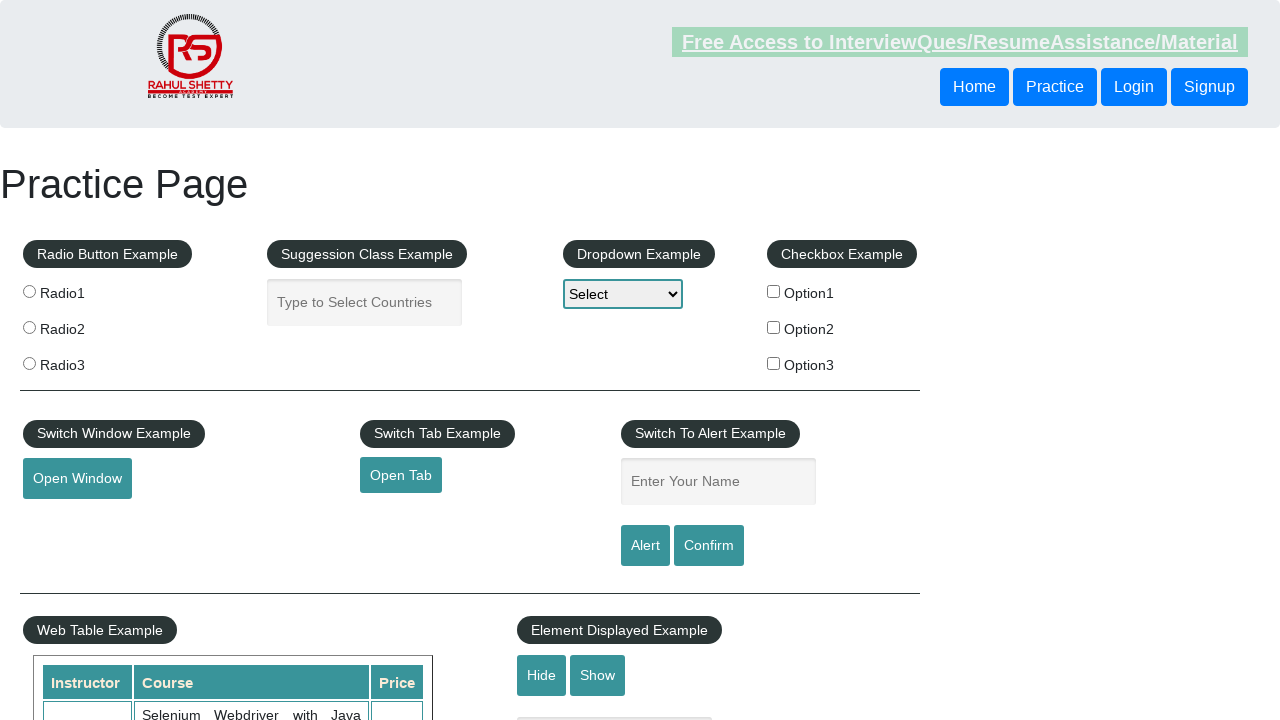

Retrieved text content from course cell at index 0: 'Selenium Webdriver with Java Basics + Advanced + Interview Guide'
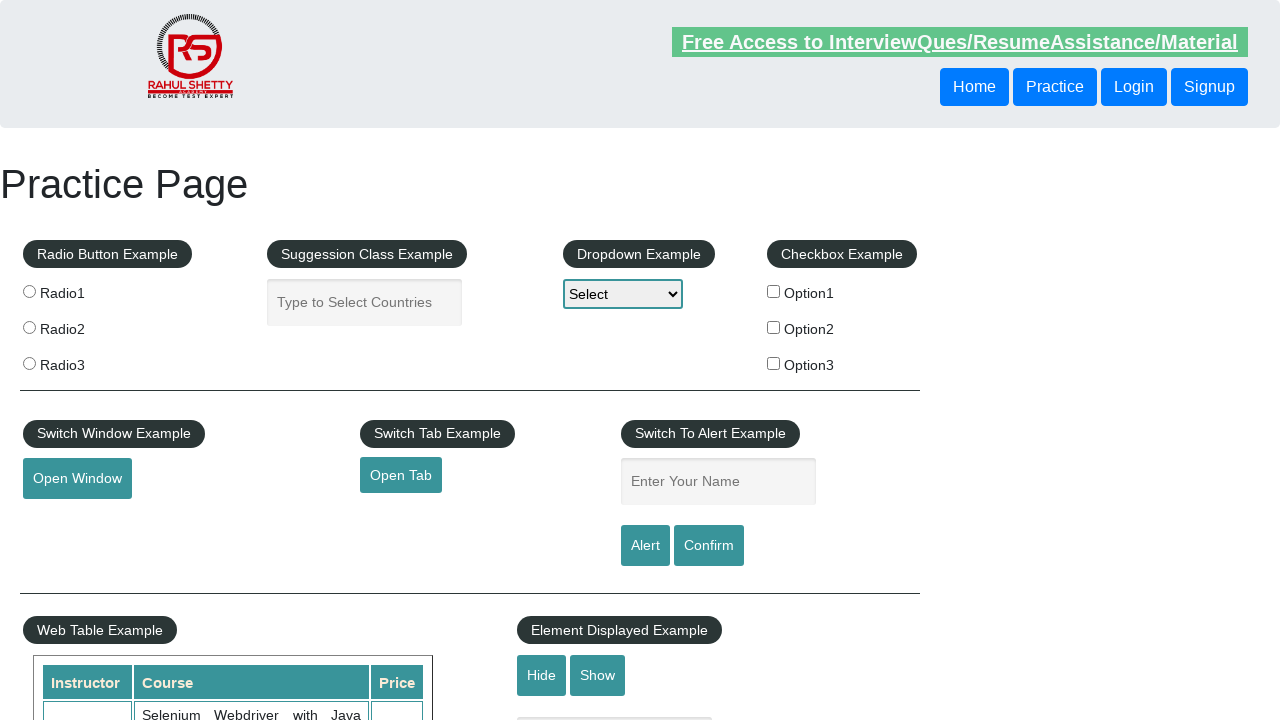

Retrieved text content from course cell at index 1: 'Learn SQL in Practical + Database Testing from Scratch'
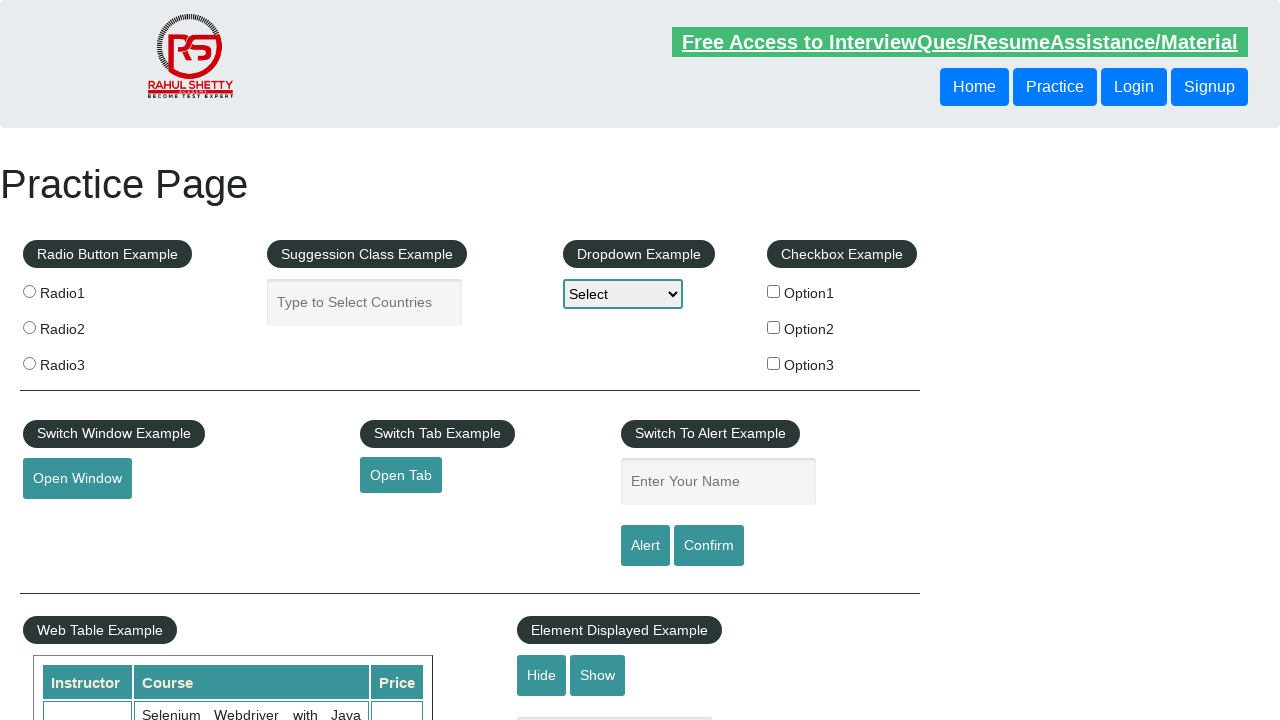

Retrieved text content from course cell at index 2: 'Appium (Selenium) - Mobile Automation Testing from Scratch'
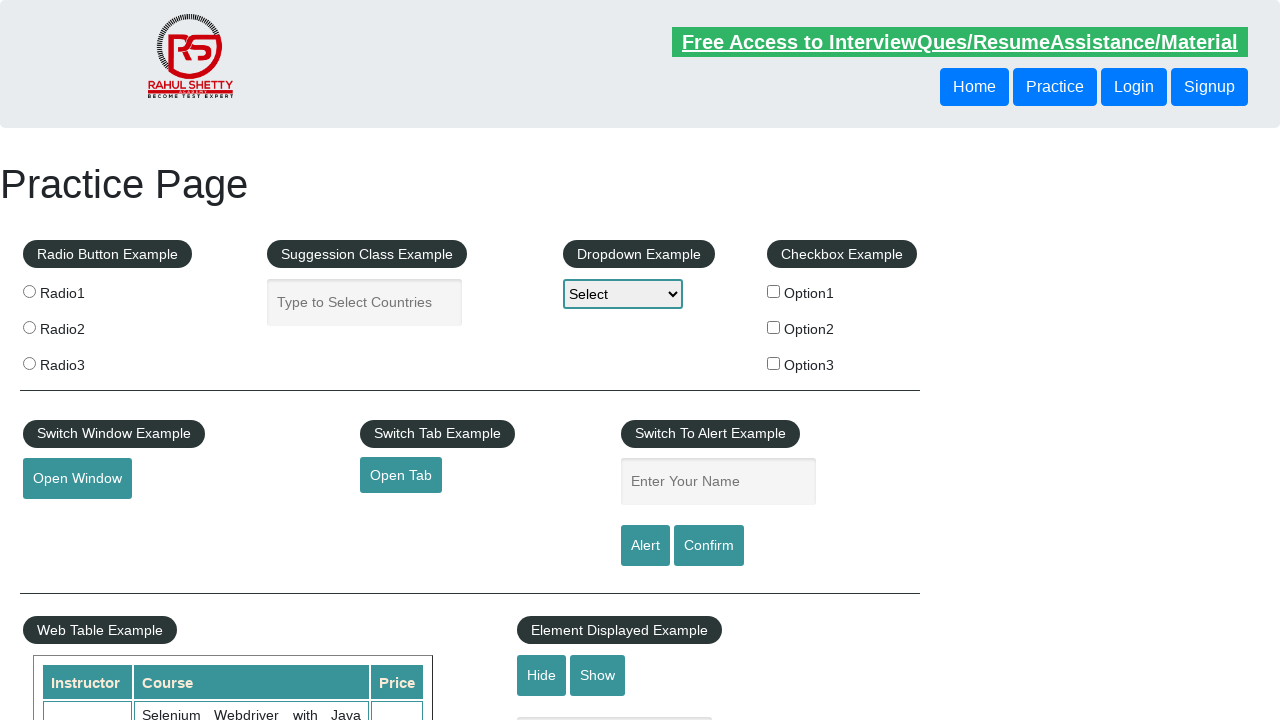

Retrieved text content from course cell at index 3: 'WebSecurity Testing for Beginners-QA knowledge to next level'
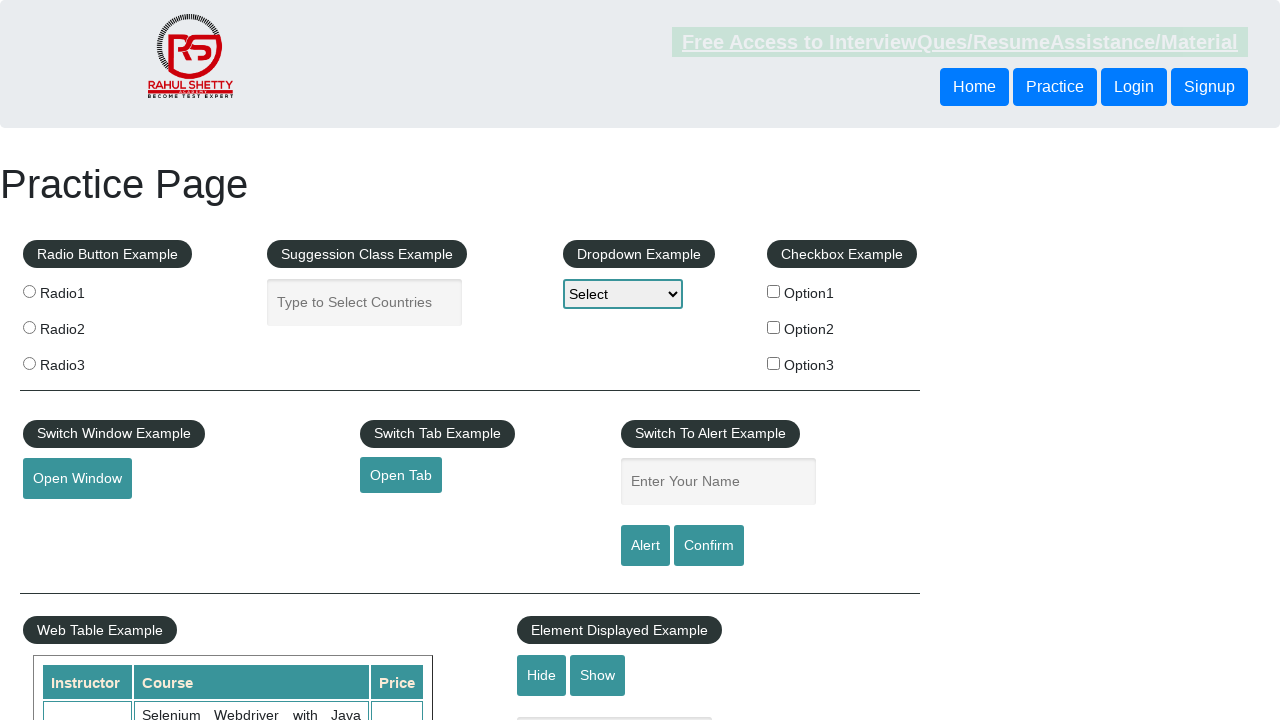

Retrieved text content from course cell at index 4: 'Learn JMETER from Scratch - (Performance + Load) Testing Tool'
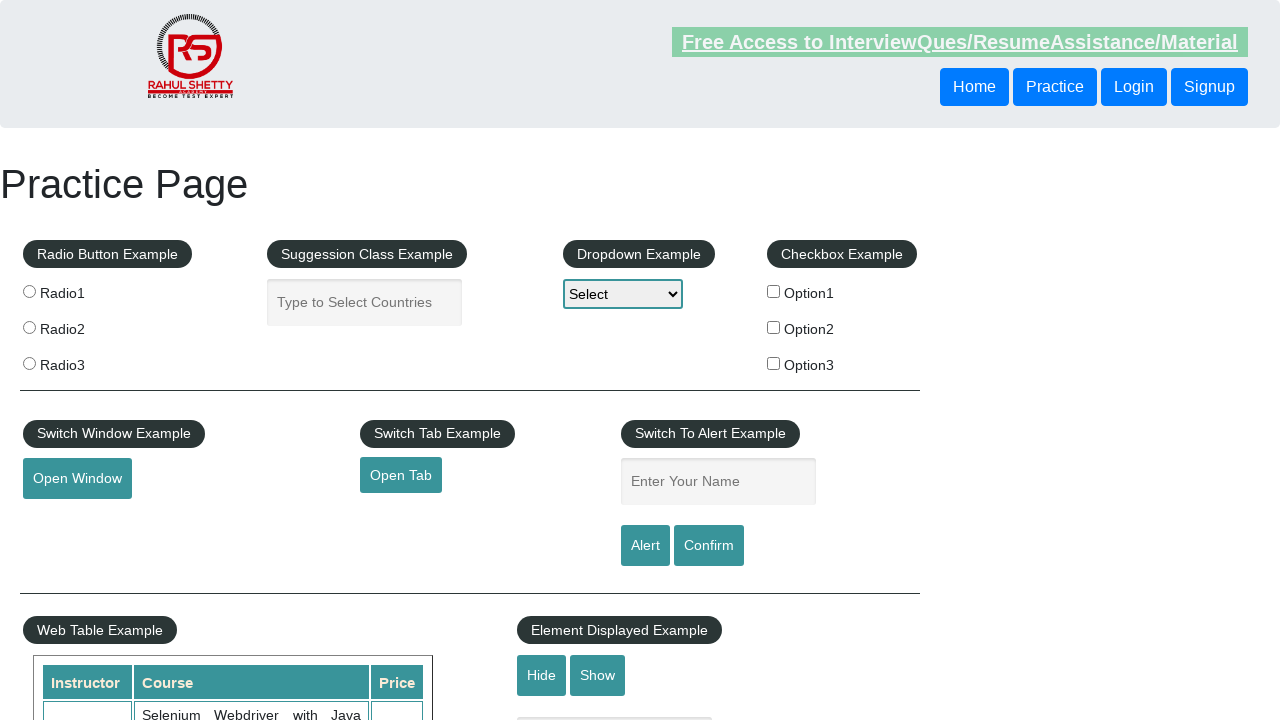

Retrieved text content from course cell at index 5: 'WebServices / REST API Testing with SoapUI'
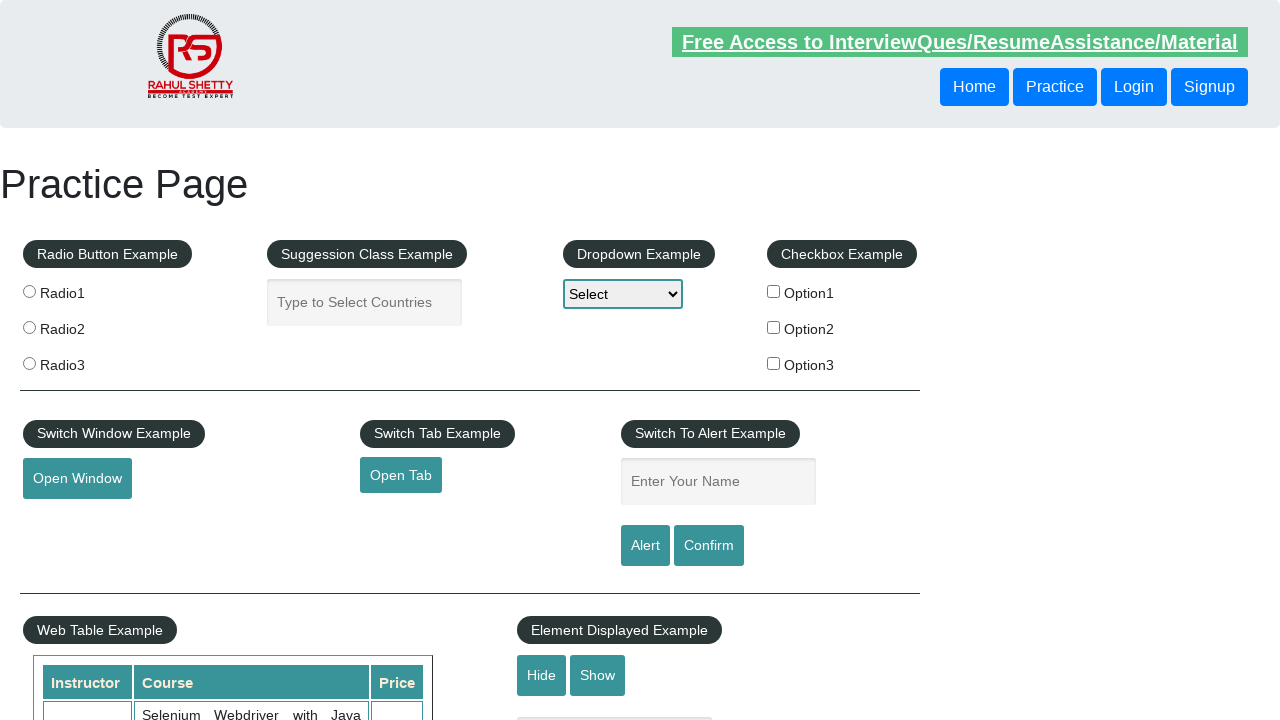

Retrieved text content from course cell at index 6: 'QA Expert Course :Software Testing + Bugzilla + SQL + Agile'
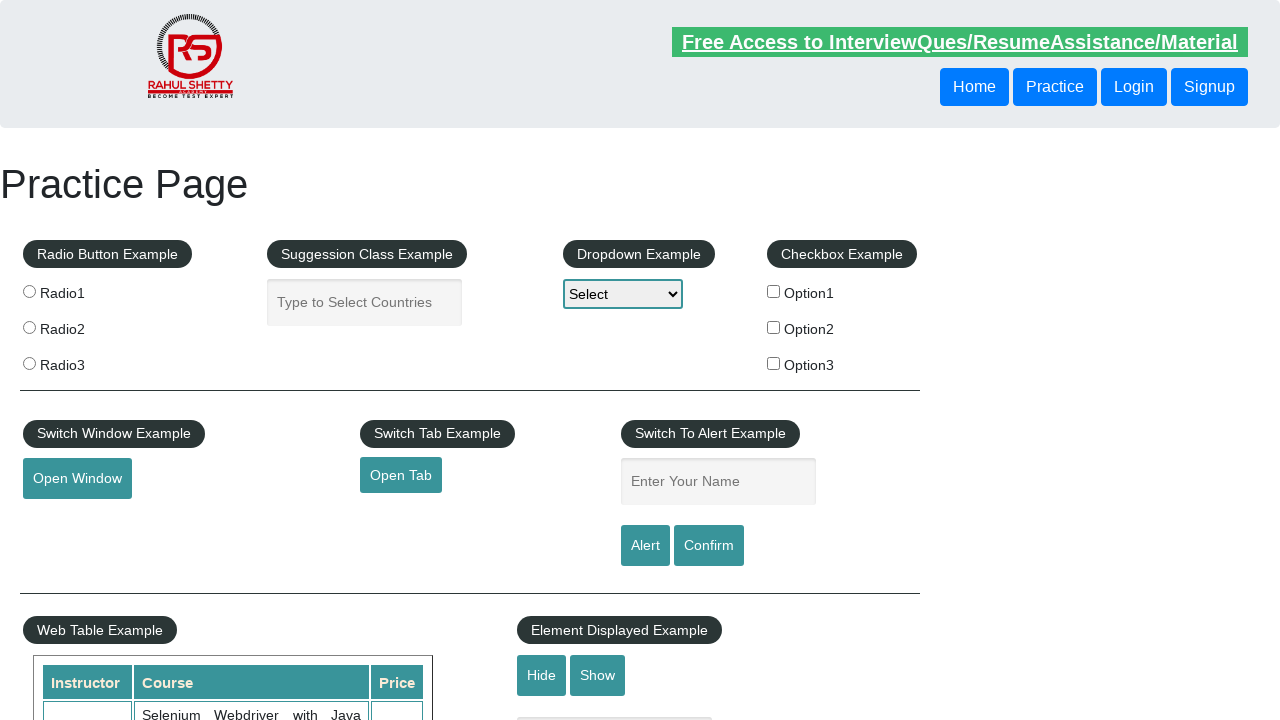

Retrieved text content from course cell at index 7: 'Master Selenium Automation in simple Python Language'
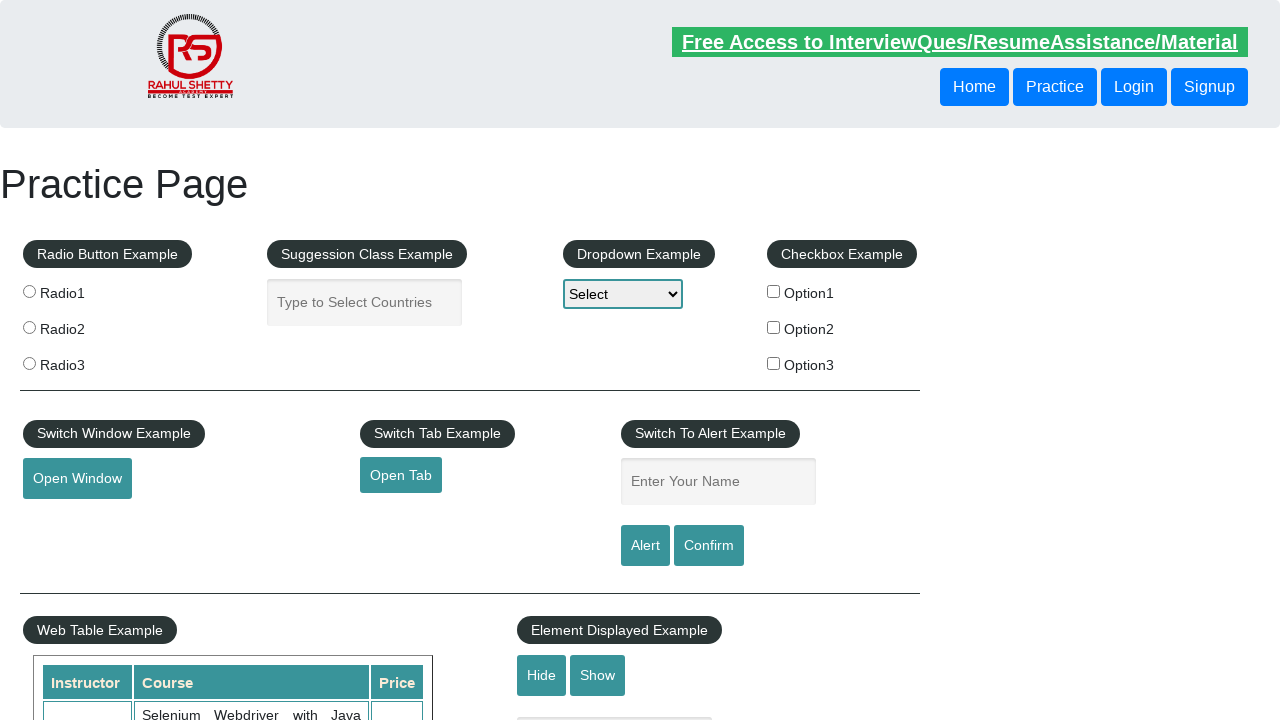

Retrieved text content from course cell at index 8: 'Advanced Selenium Framework Pageobject, TestNG, Maven, Jenkins,C'
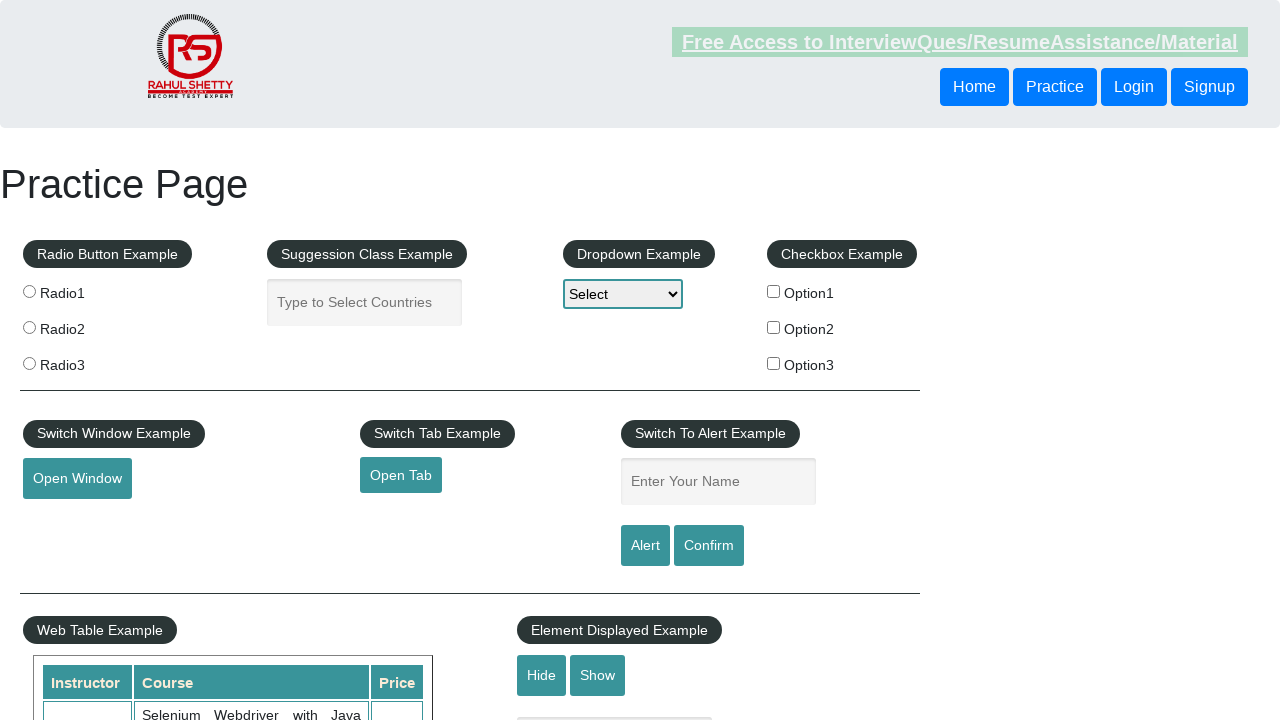

Located price cell at index 8 for 'Advanced Selenium' course
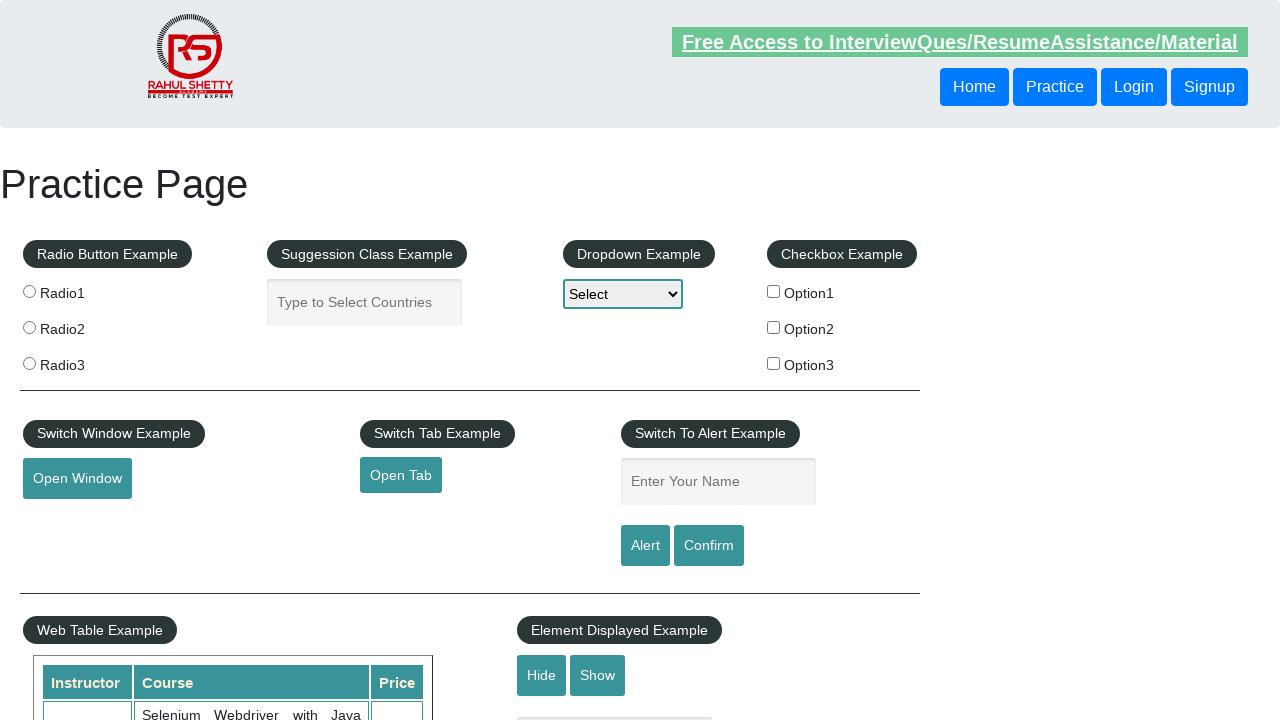

Retrieved price value: '20'
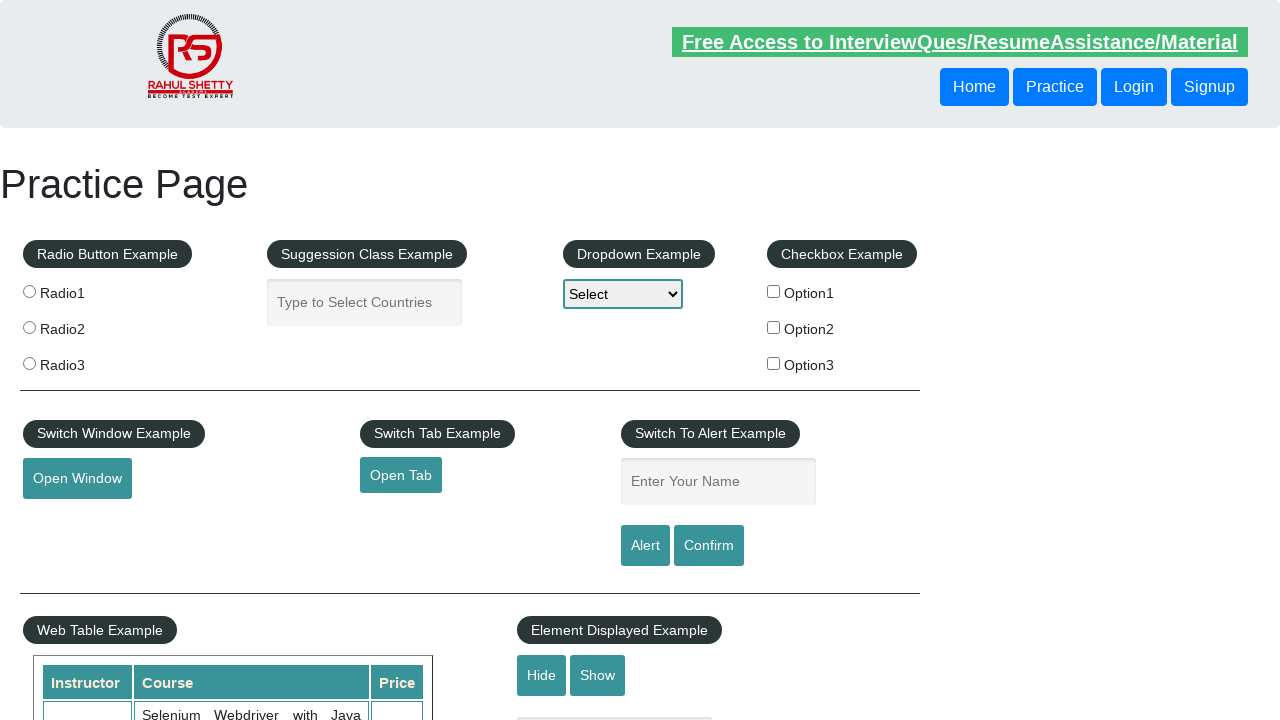

Verified price for 'Advanced Selenium' course equals '20'
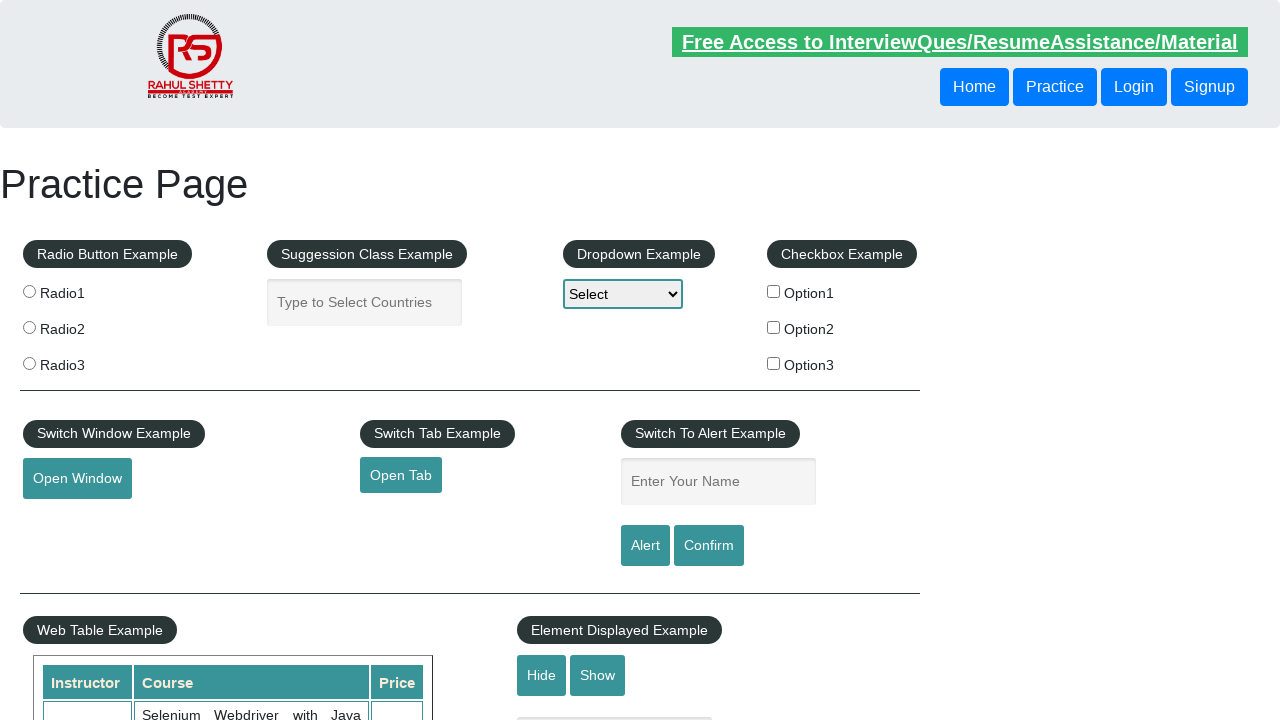

Retrieved text content from course cell at index 9: 'Write effective QA Resume that will turn to interview call'
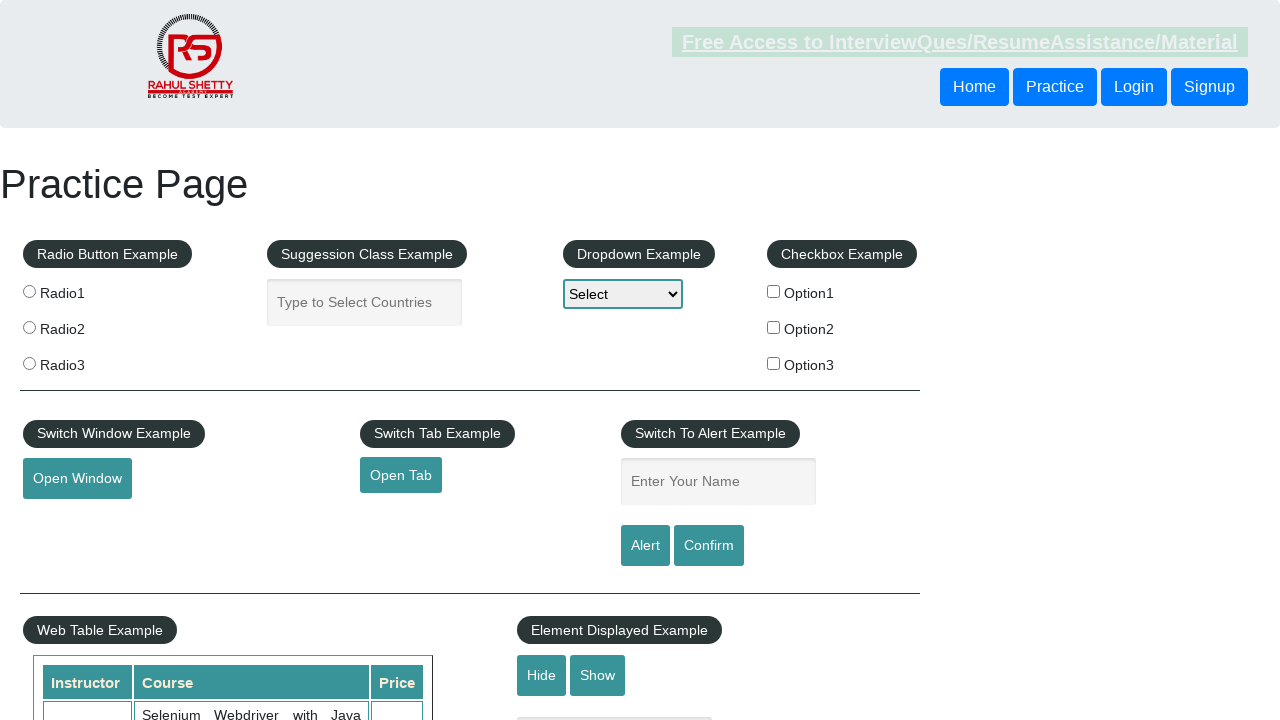

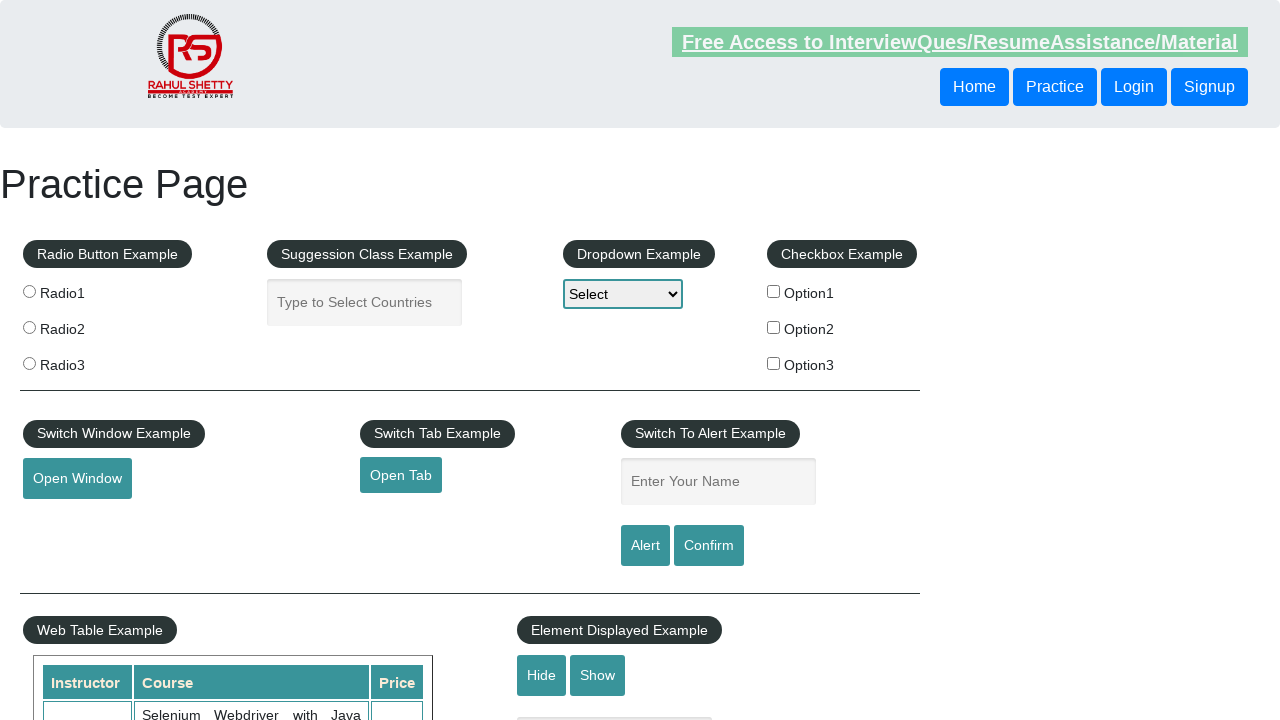